Tests CRUD application by creating a task with random name and content, then deleting it. The test fills in task name and content fields, submits the form, refreshes the page, and clicks delete on the created task.

Starting URL: https://majast1.github.io/

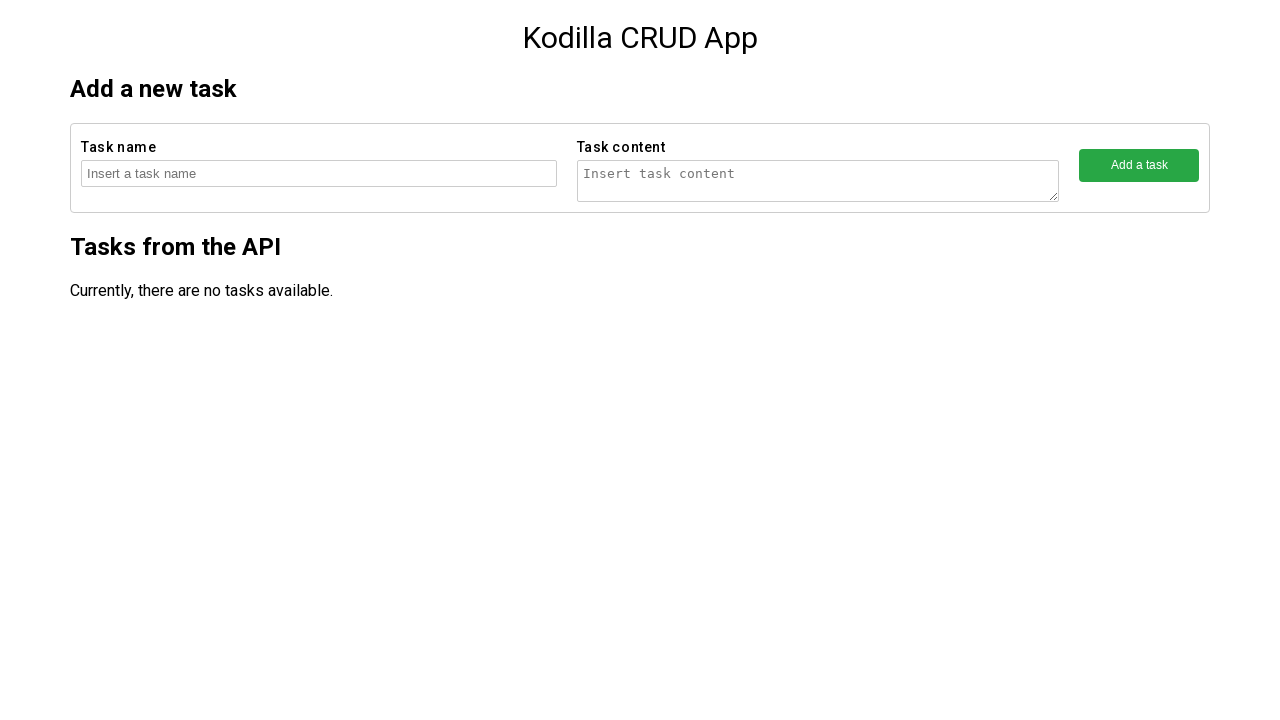

Filled task name field with 'Task number 13385' on //form[contains(@action,'createTask')]/fieldset[1]/input
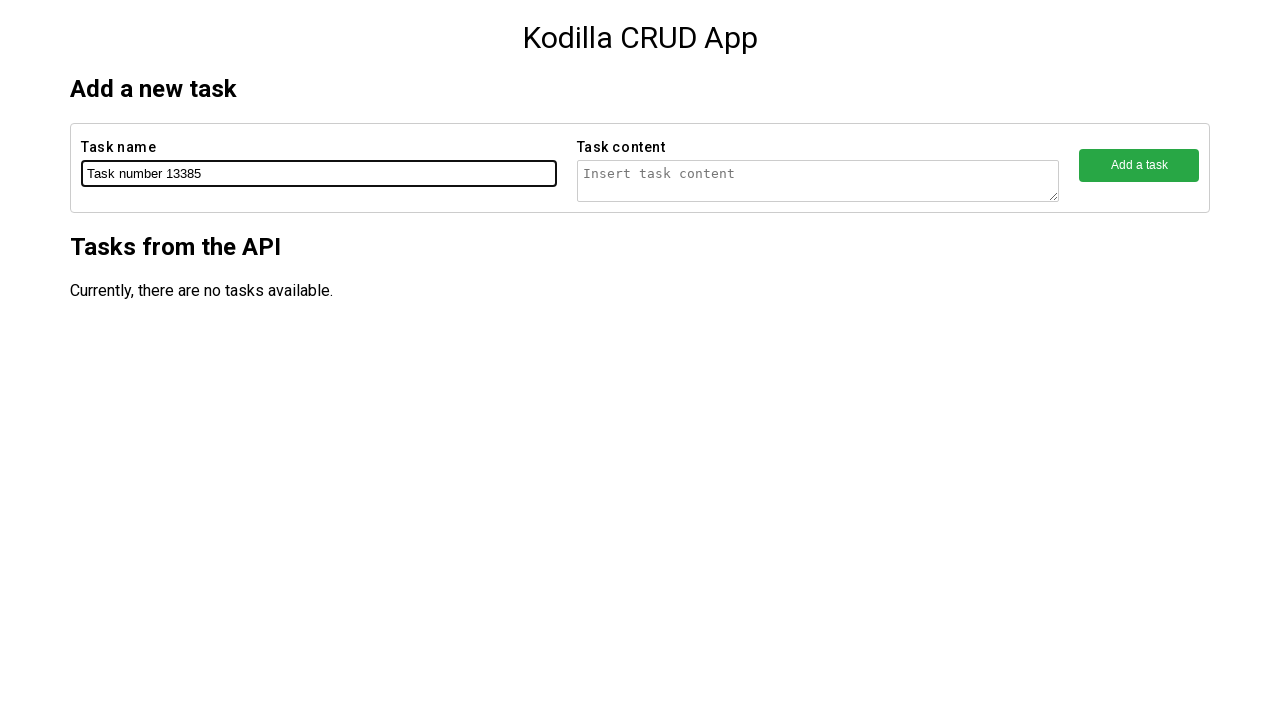

Filled task content field with 'Task number 13385 content' on //form[contains(@action,'createTask')]/fieldset[2]/textarea
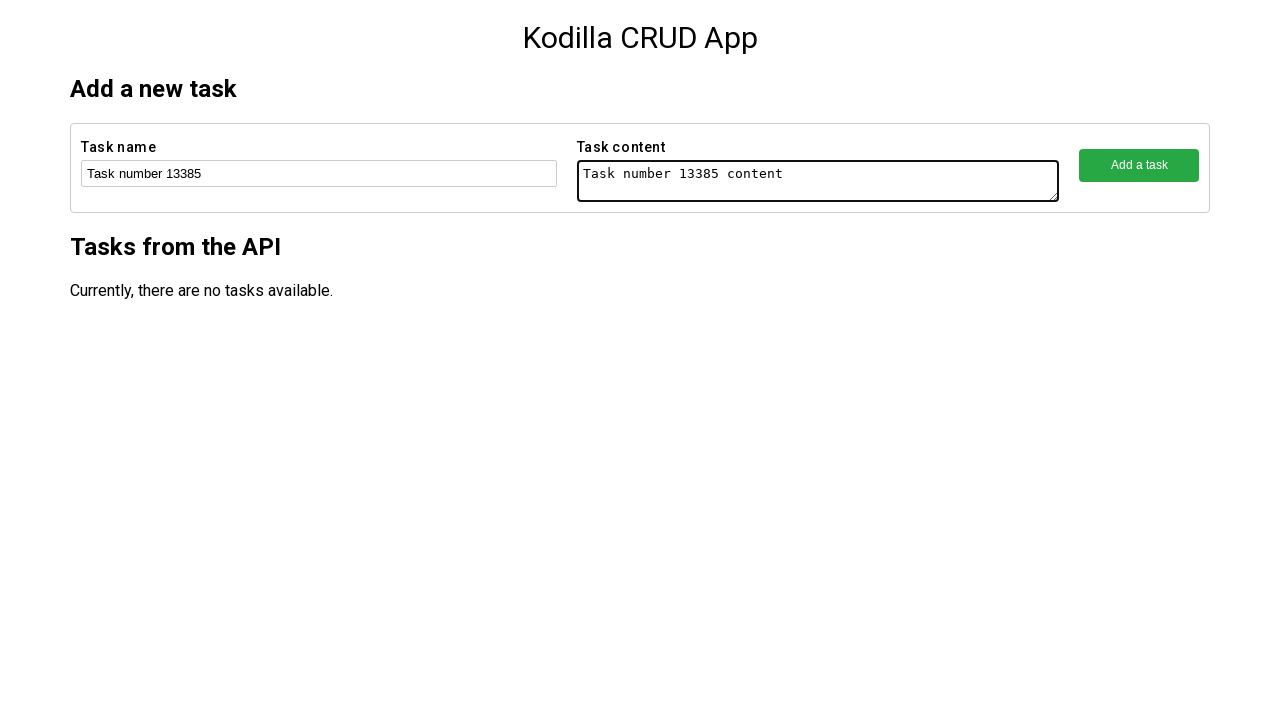

Clicked add button to create task at (1139, 165) on xpath=//form[contains(@action,'createTask')]/fieldset[3]/button
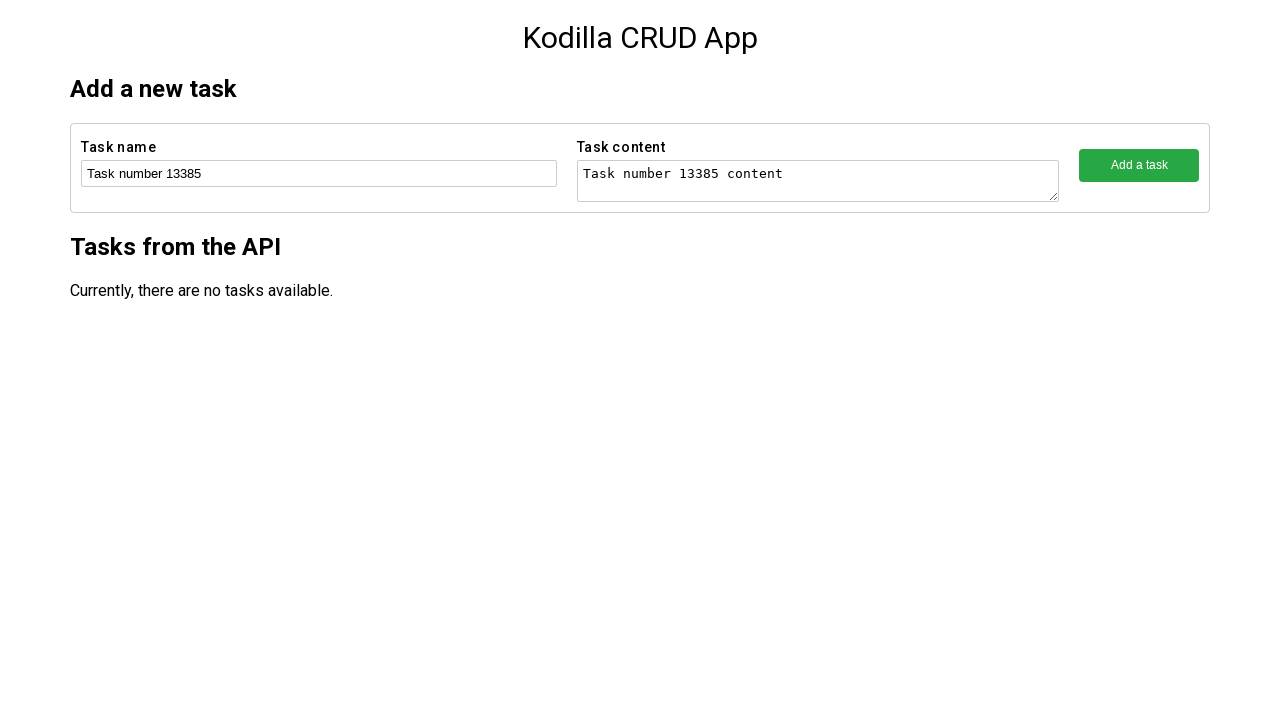

Waited for task creation to complete
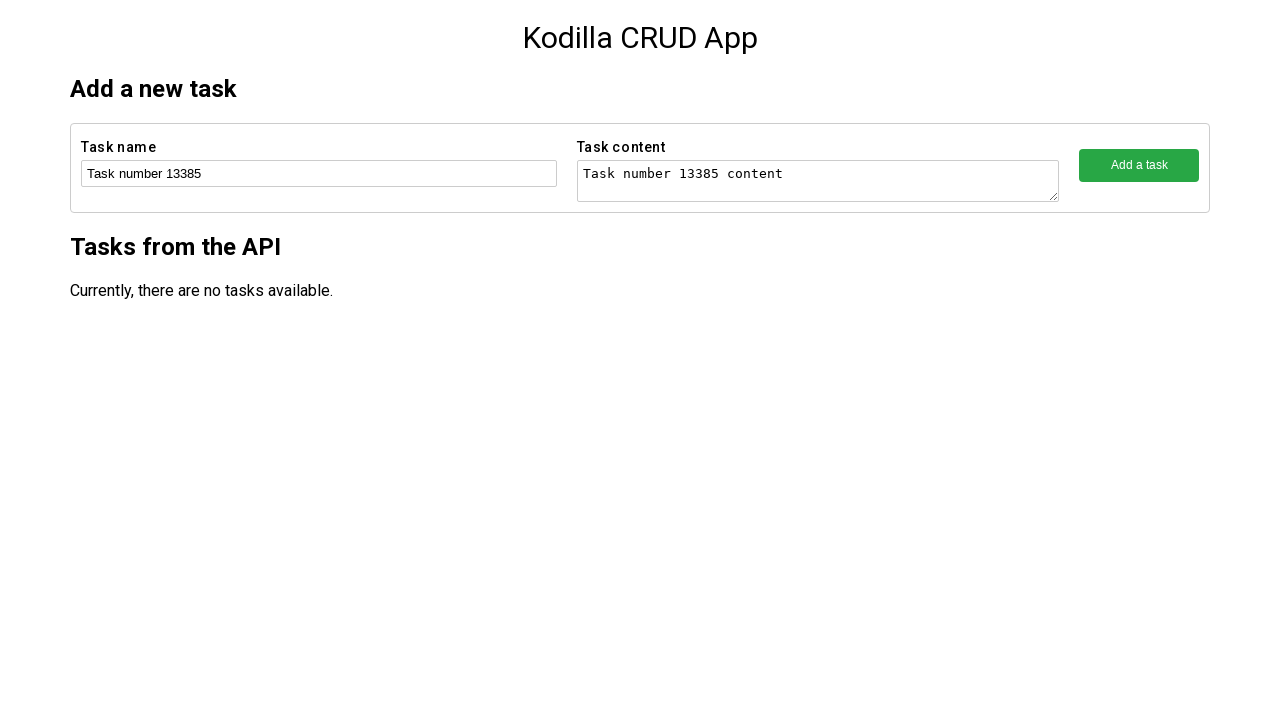

Reloaded page to display created task
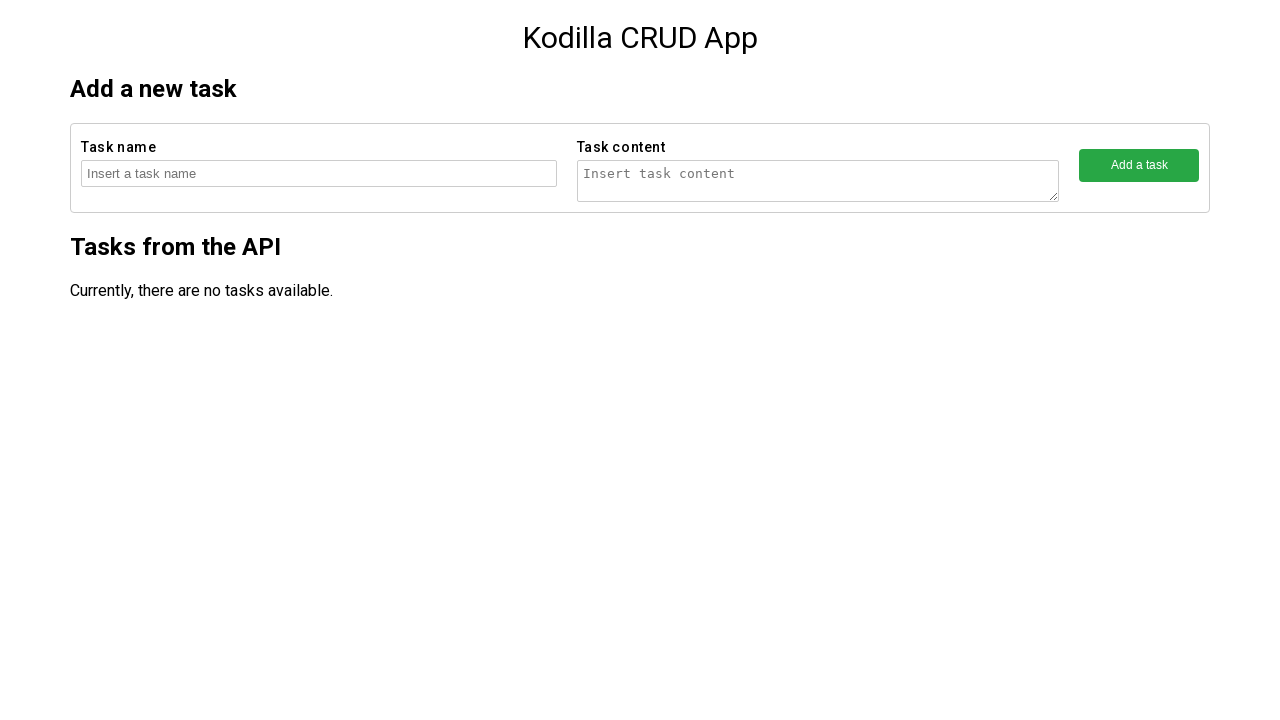

Waited for task list section to become visible
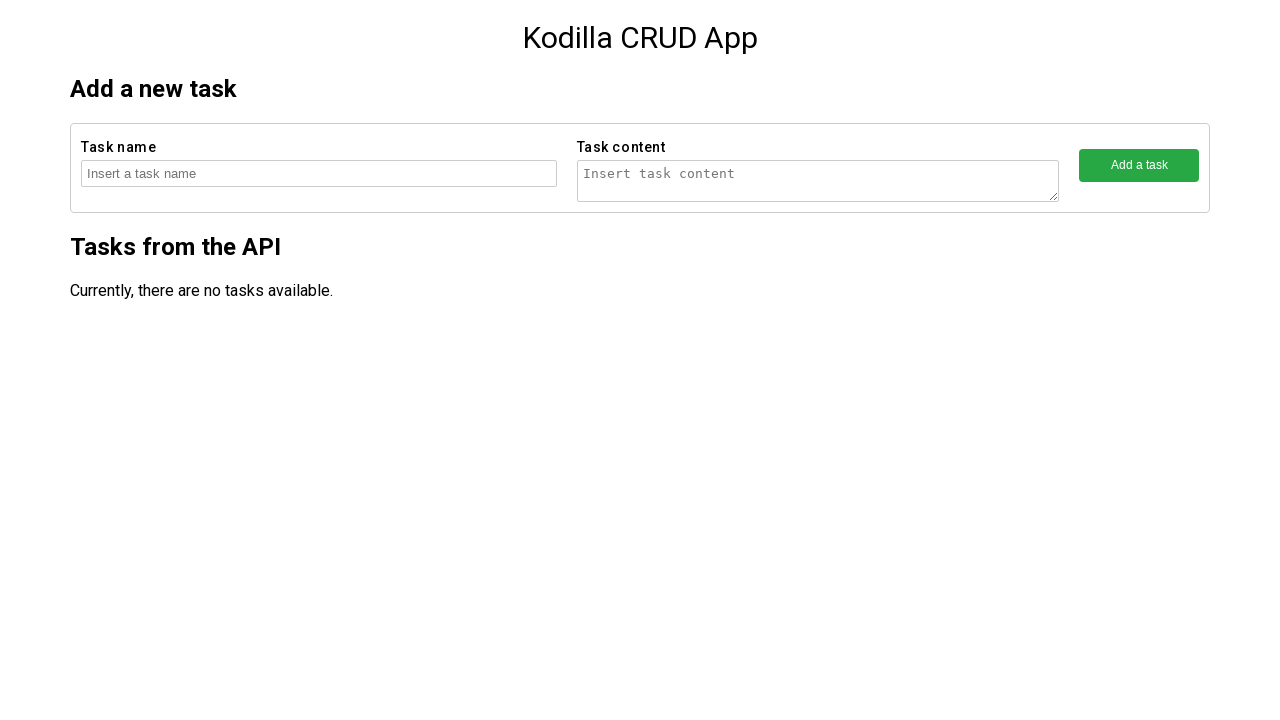

Waited for task deletion to complete
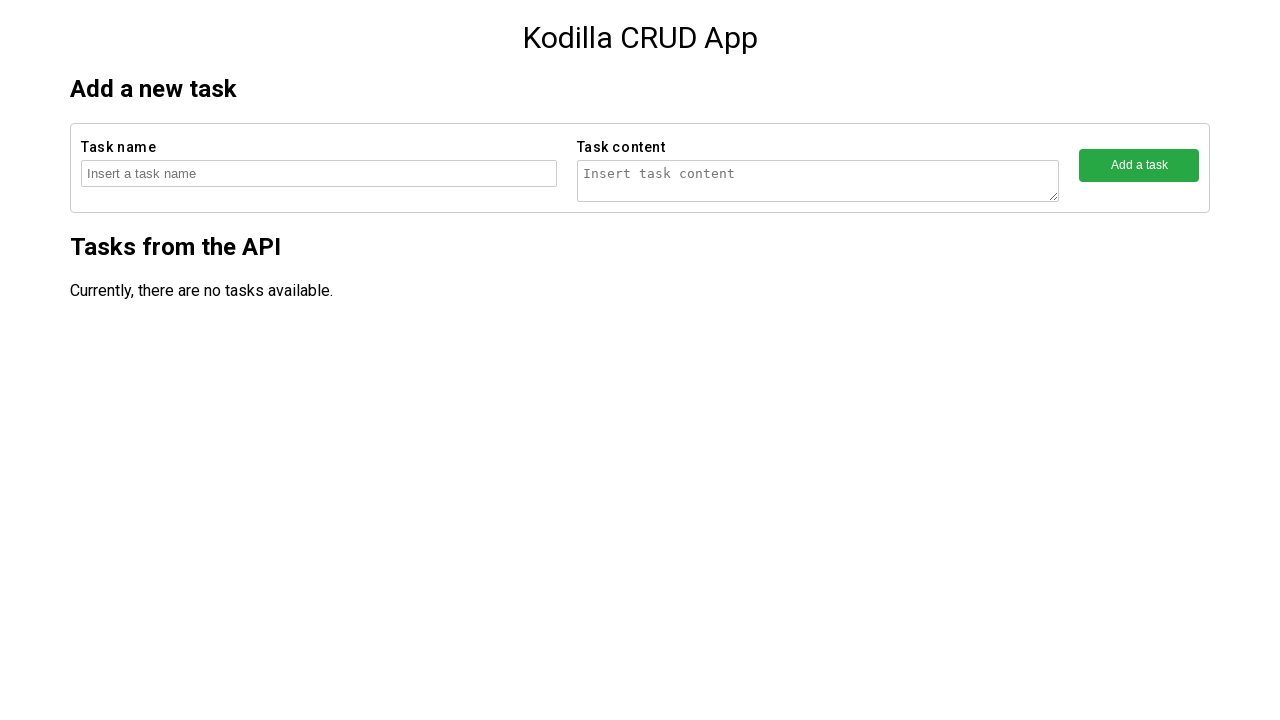

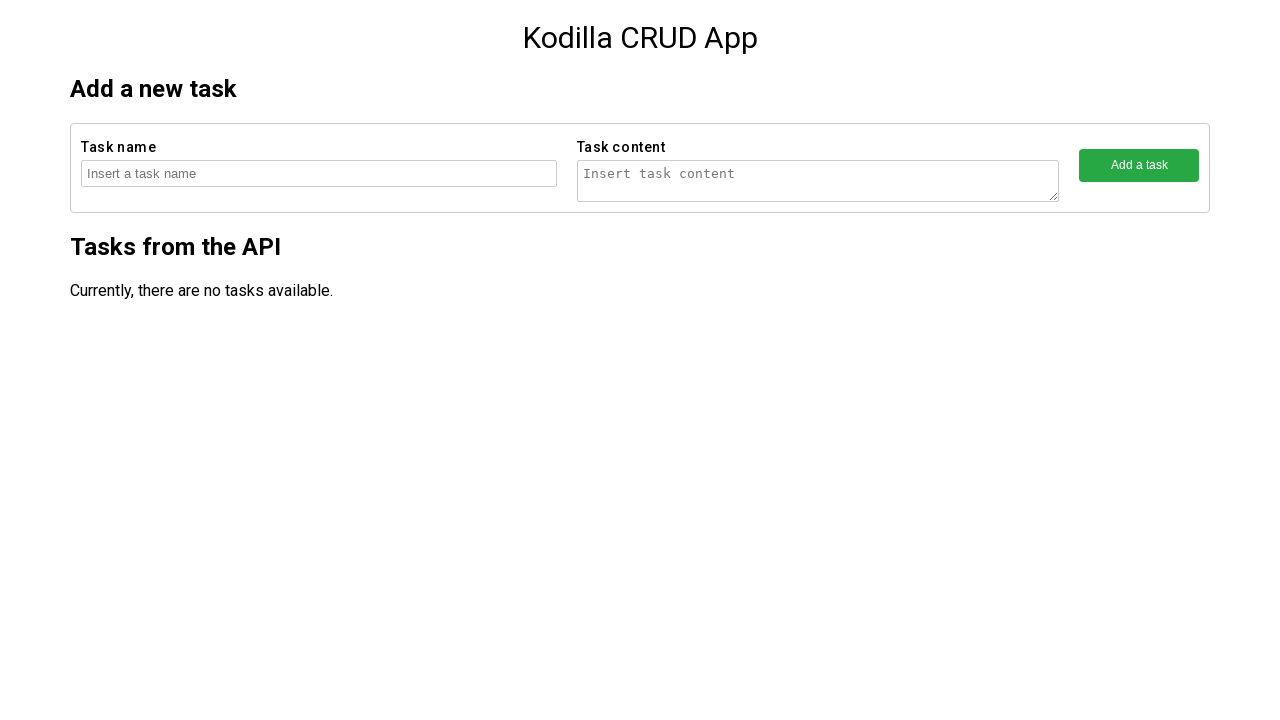